Waits for price to reach $100, then books and solves a mathematical problem by calculating logarithm and submitting the answer

Starting URL: http://suninjuly.github.io/explicit_wait2.html

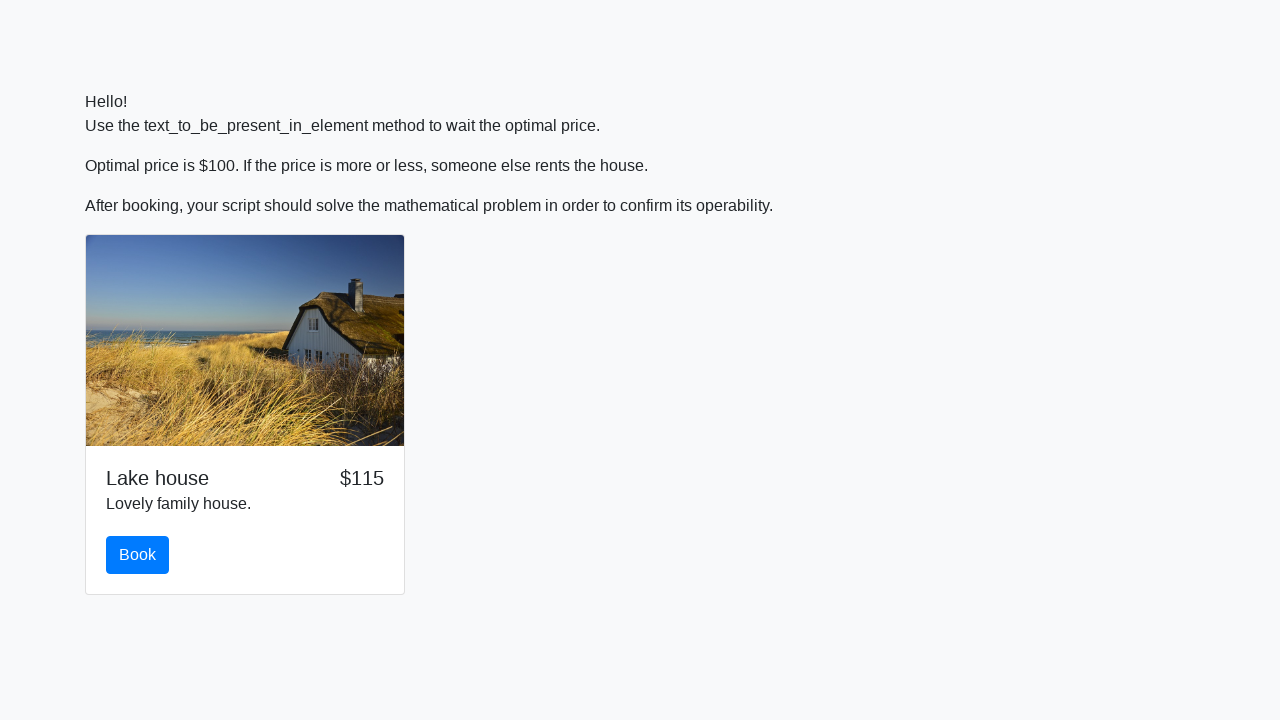

Waited for price to reach $100
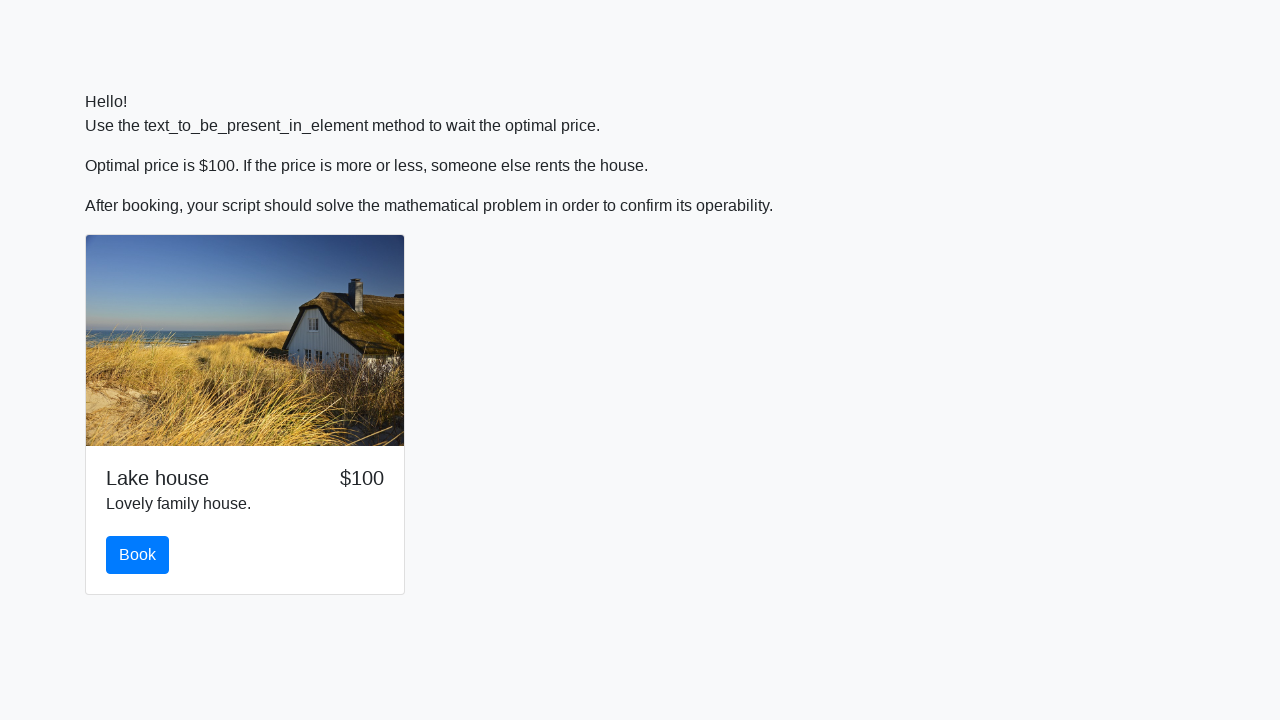

Clicked the book button at (138, 555) on #book
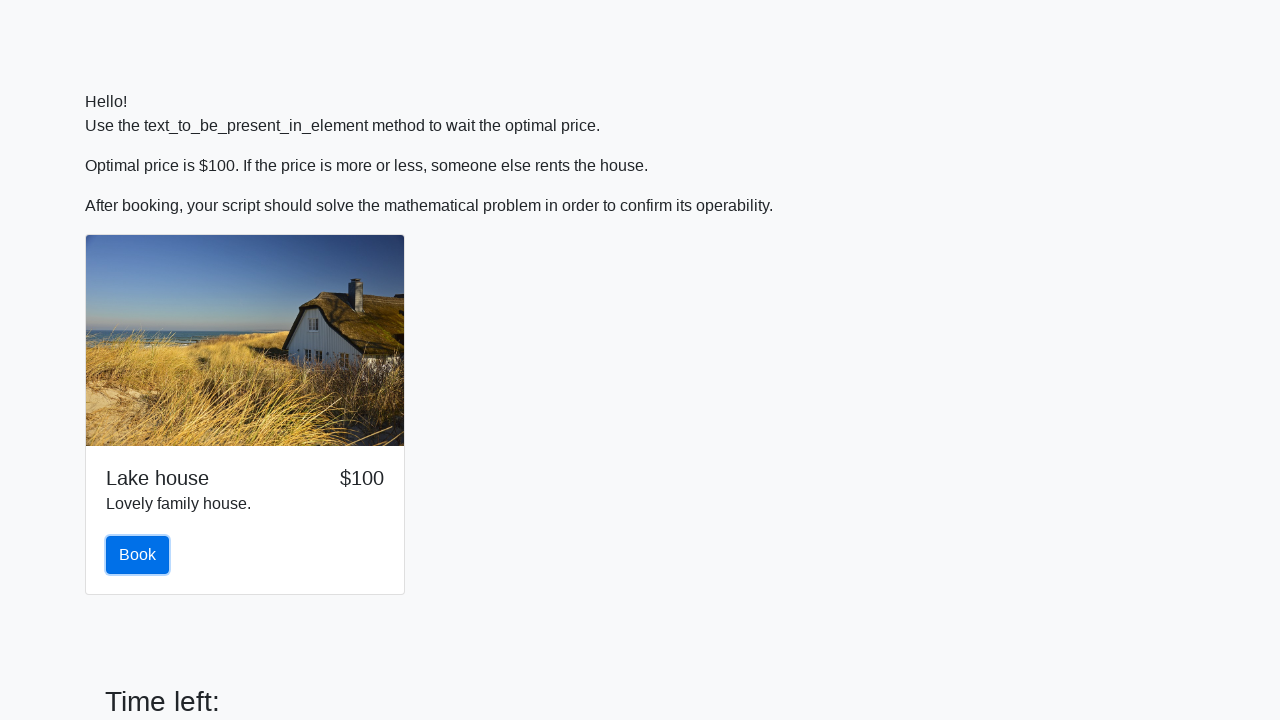

Retrieved input value: 104
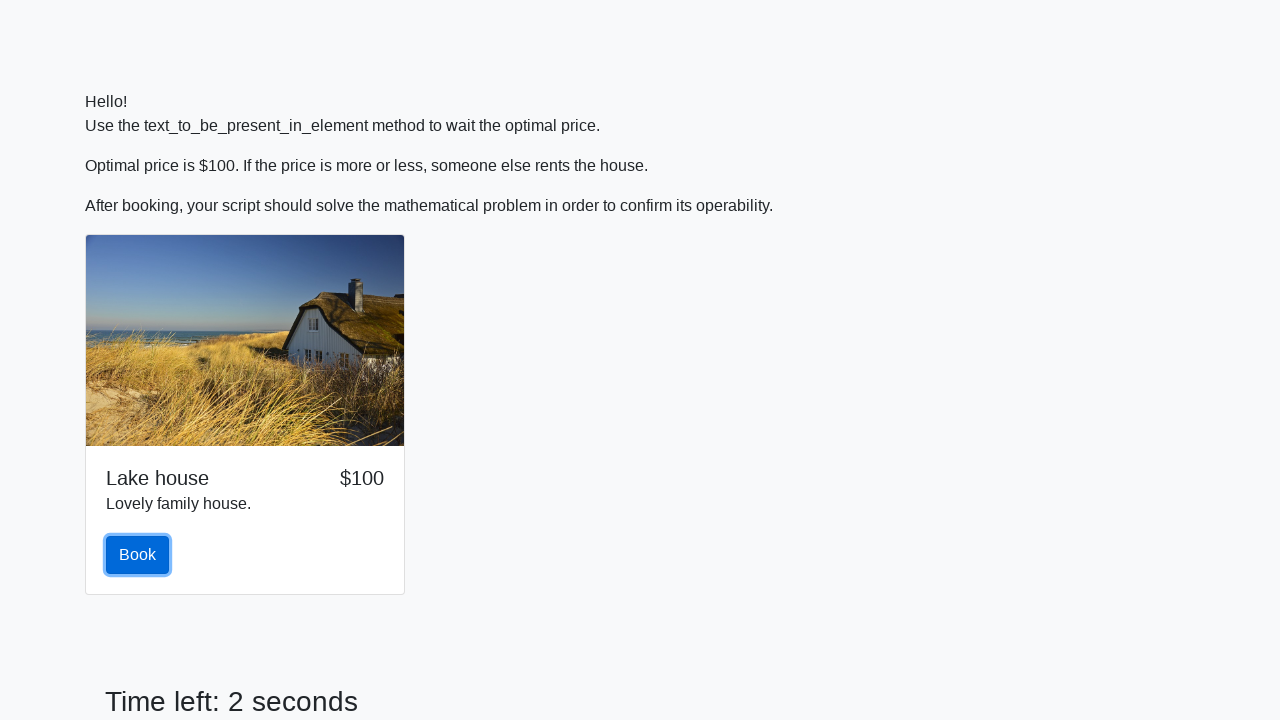

Calculated logarithm result: 1.3505295672594537
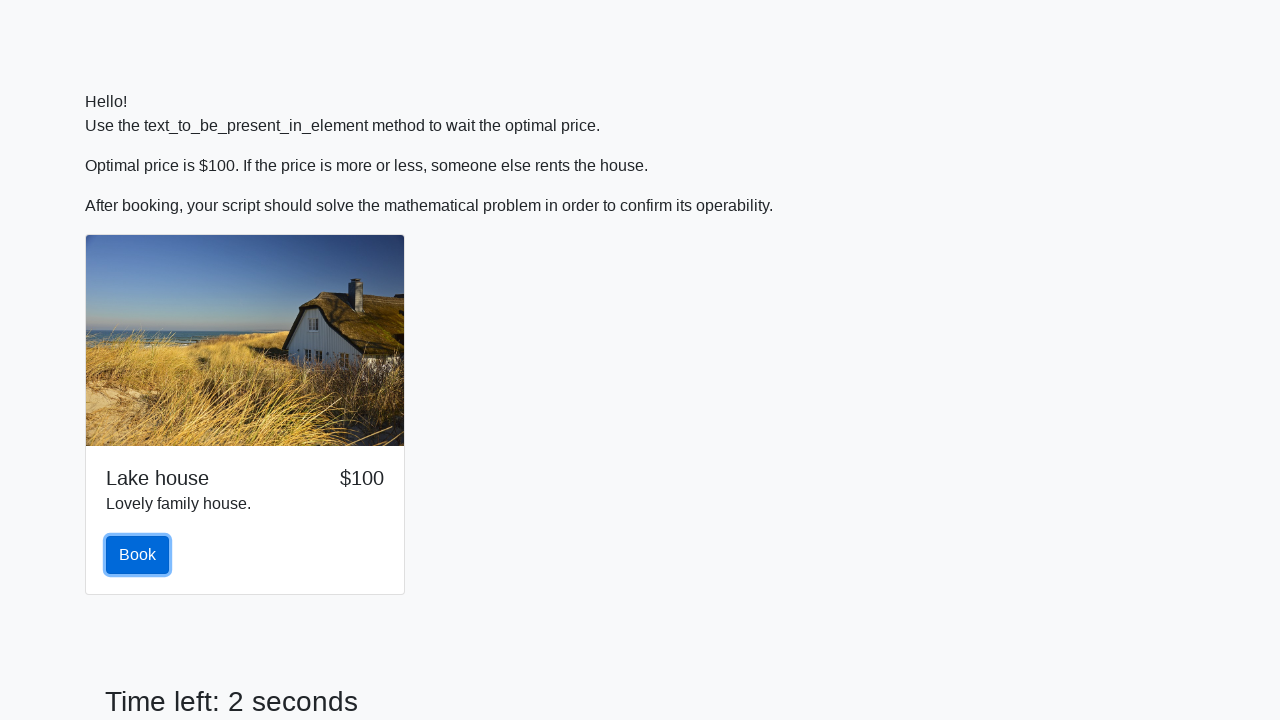

Filled answer field with calculated value: 1.3505295672594537 on #answer
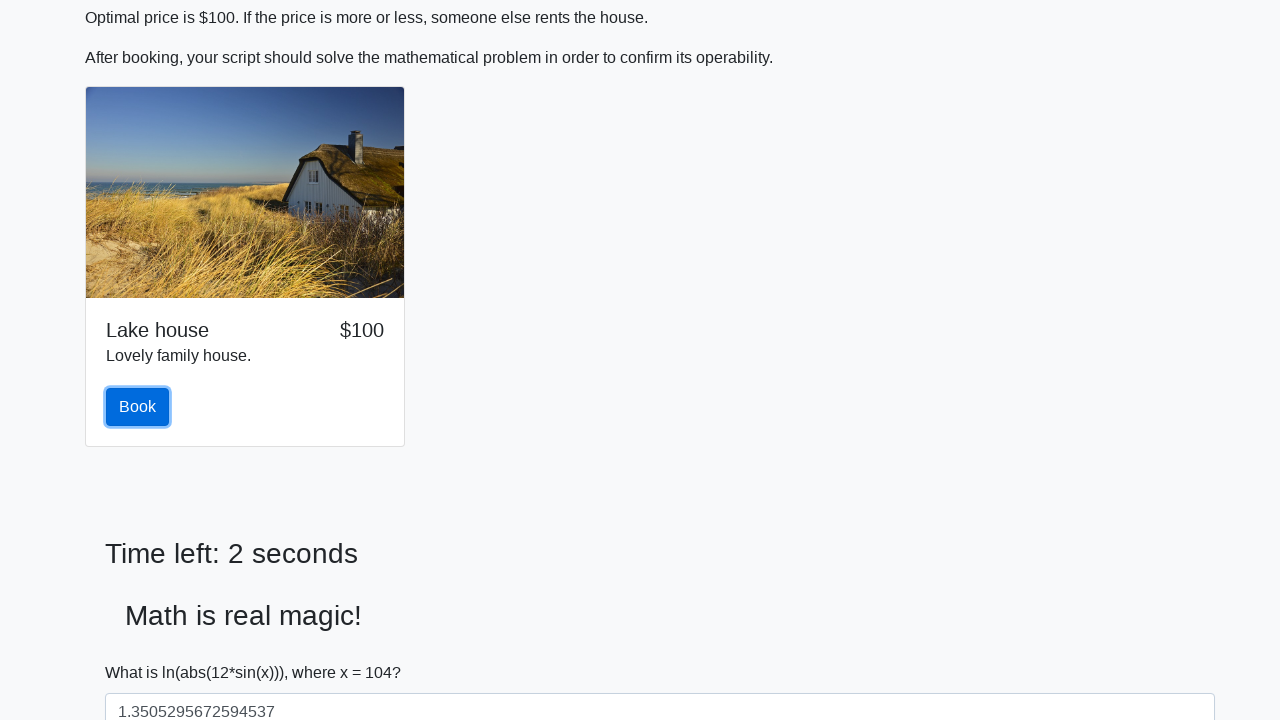

Clicked solve button to submit answer at (143, 651) on #solve
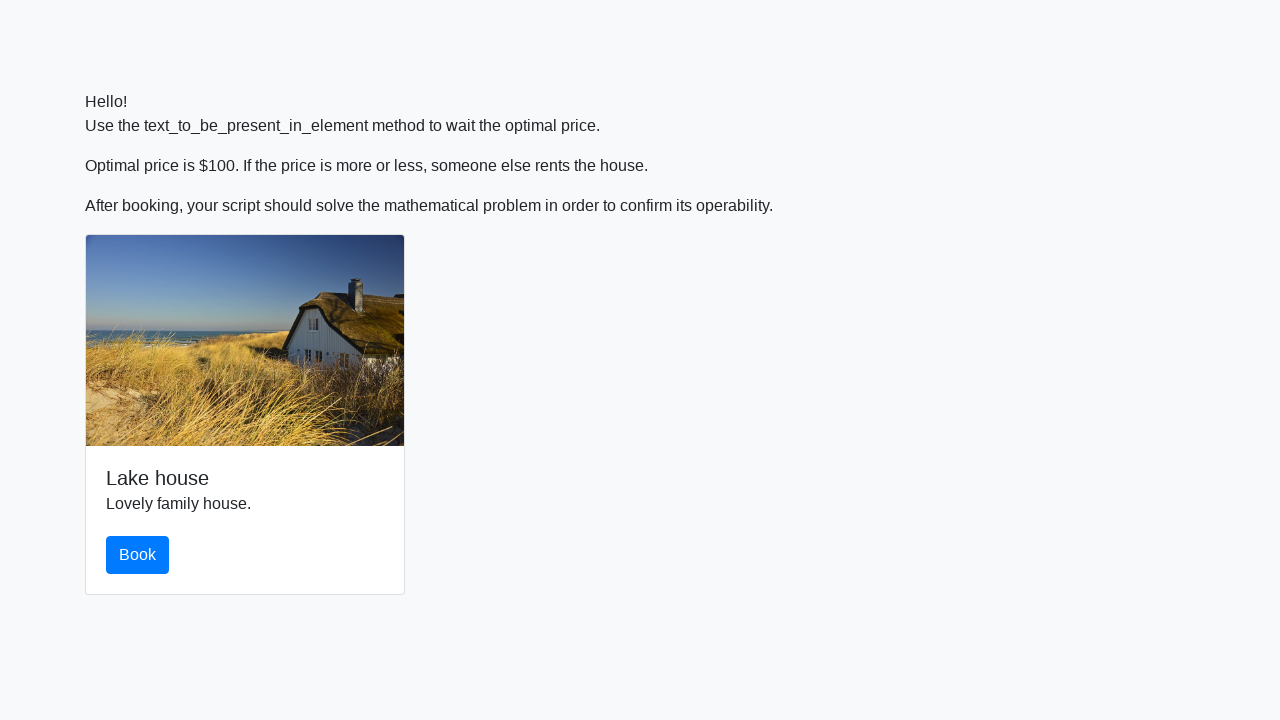

Waited for alert to appear
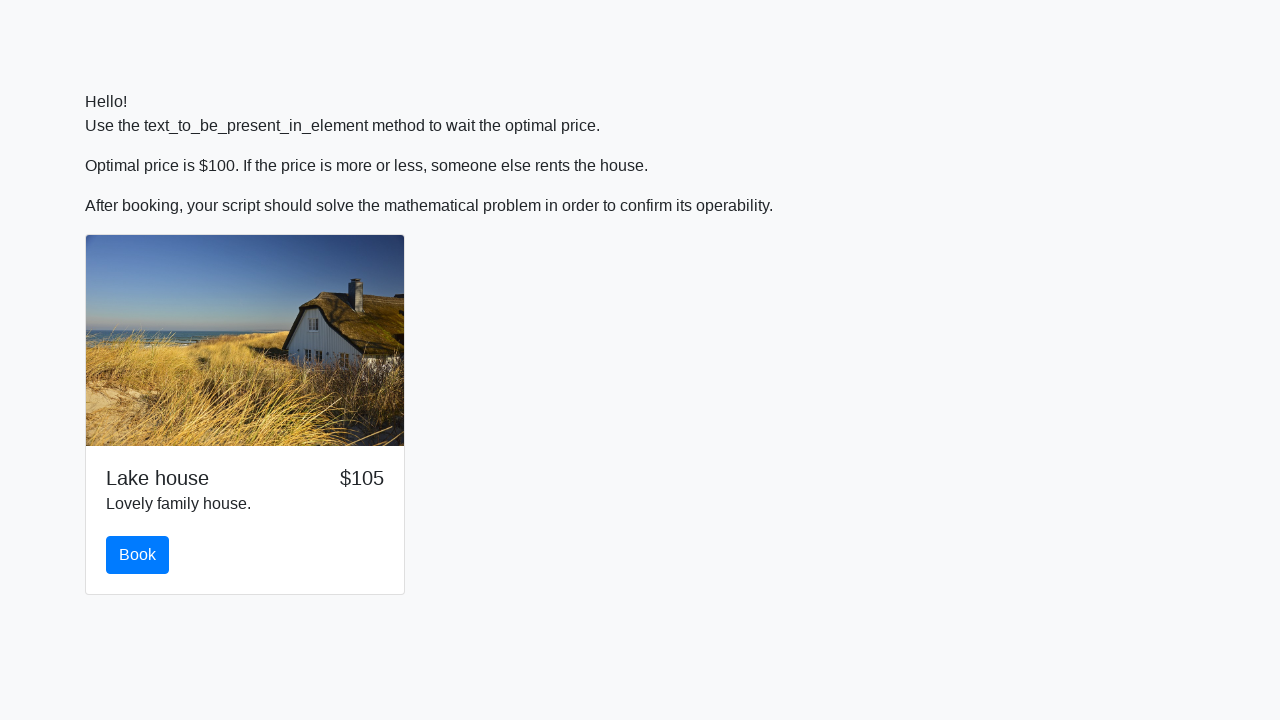

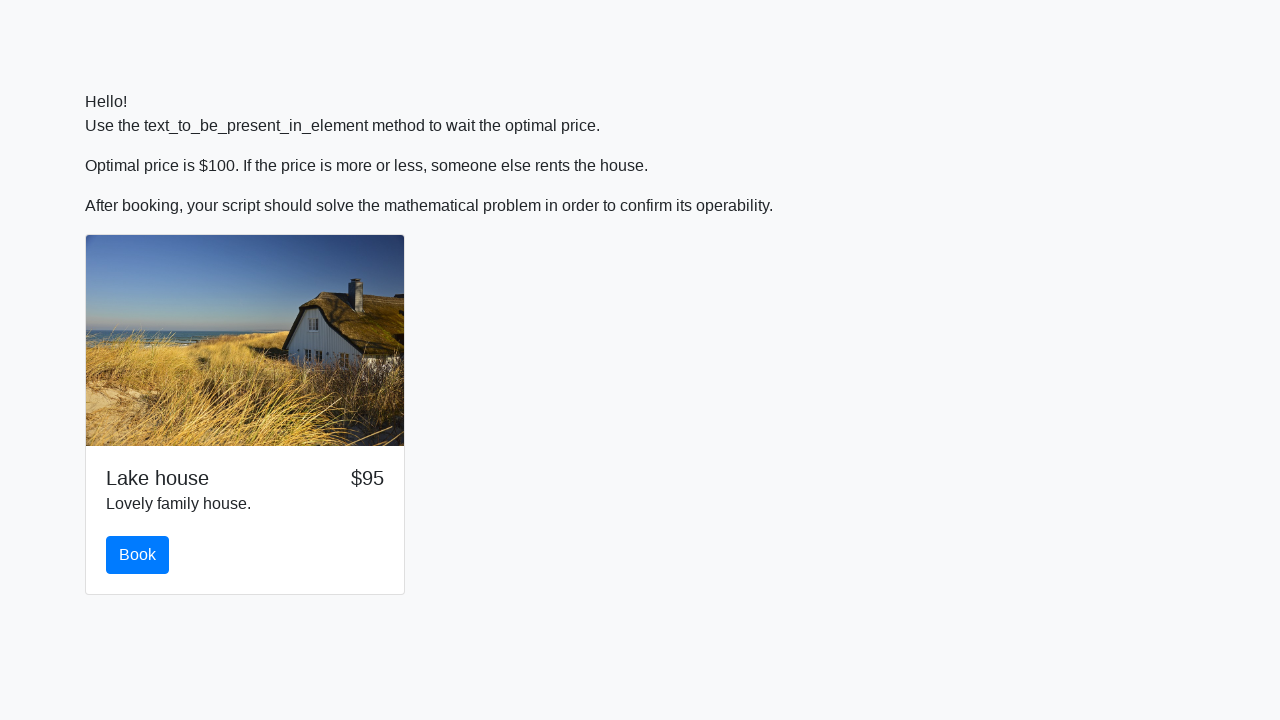